Tests browser alert popup handling by clicking to trigger a confirm dialog, dismissing it with cancel, and verifying the cancel message is displayed

Starting URL: https://demo.automationtesting.in/Alerts.html

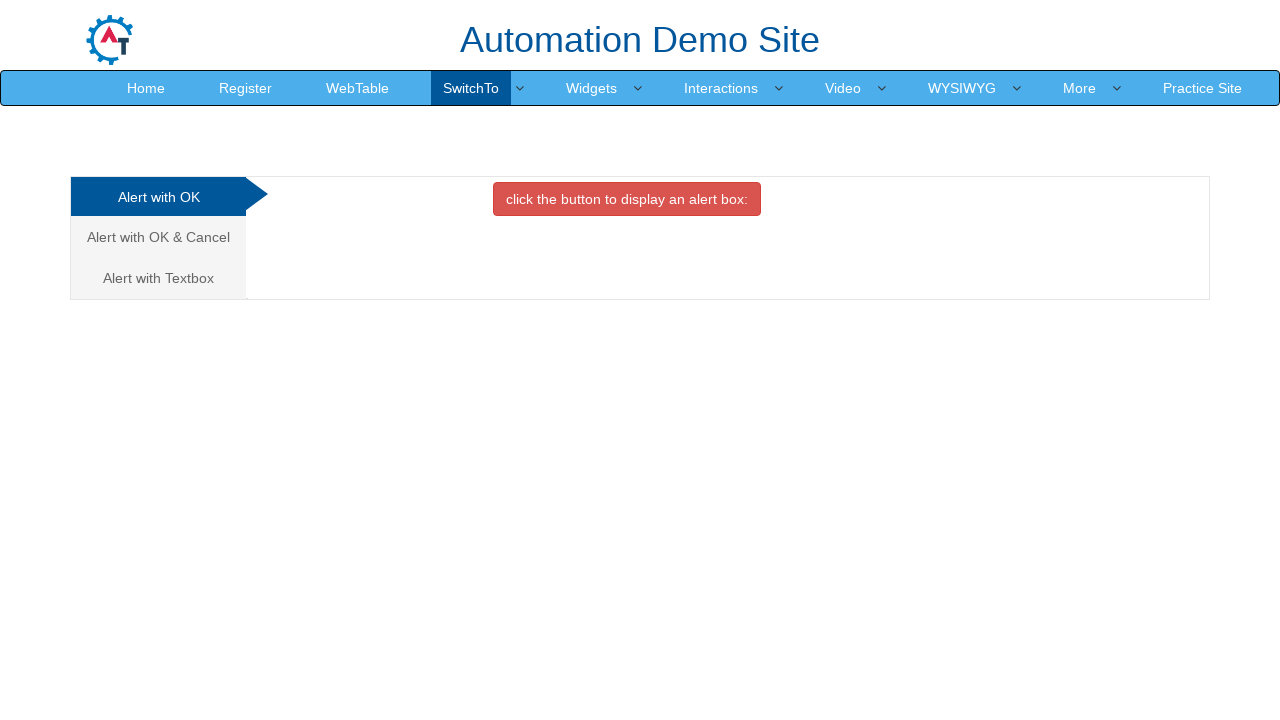

Clicked on 'Alert with OK & Cancel' tab at (158, 237) on xpath=//a[text()='Alert with OK & Cancel ']
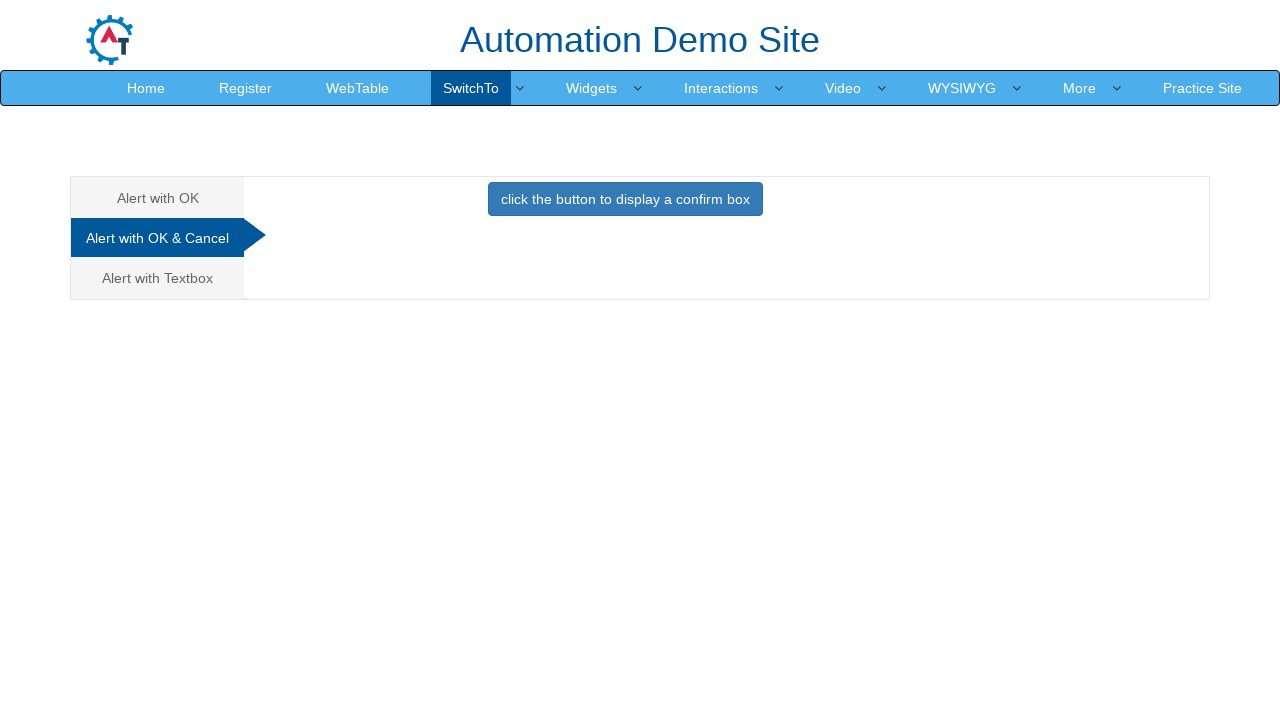

Clicked button to trigger confirm dialog at (625, 199) on xpath=//button[@onclick='confirmbox()']
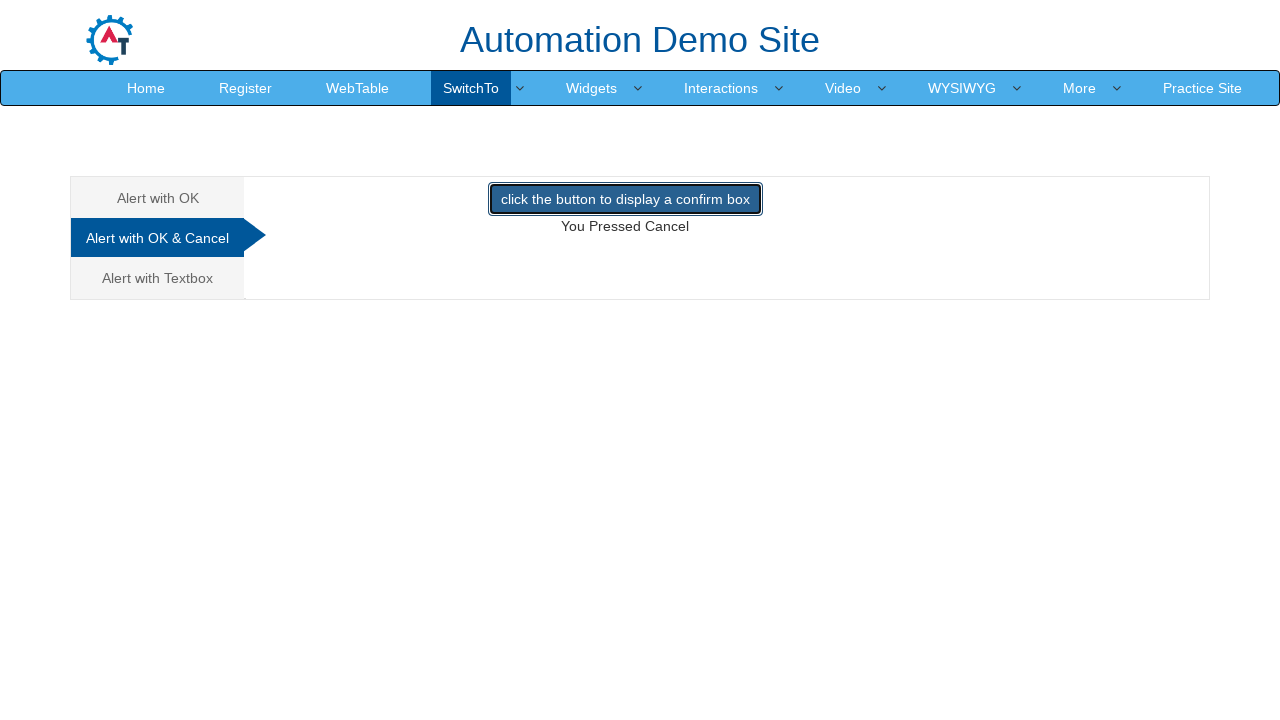

Set up dialog handler to dismiss confirm dialog with Cancel
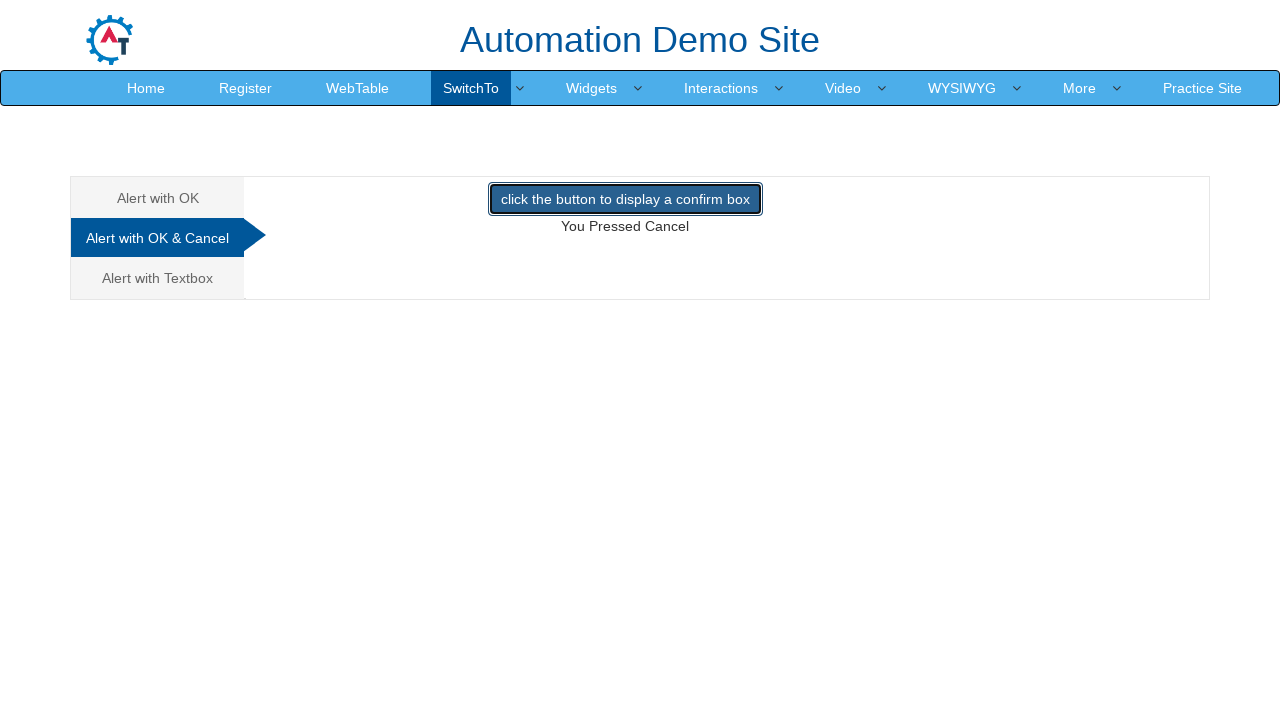

Verified cancel message is displayed
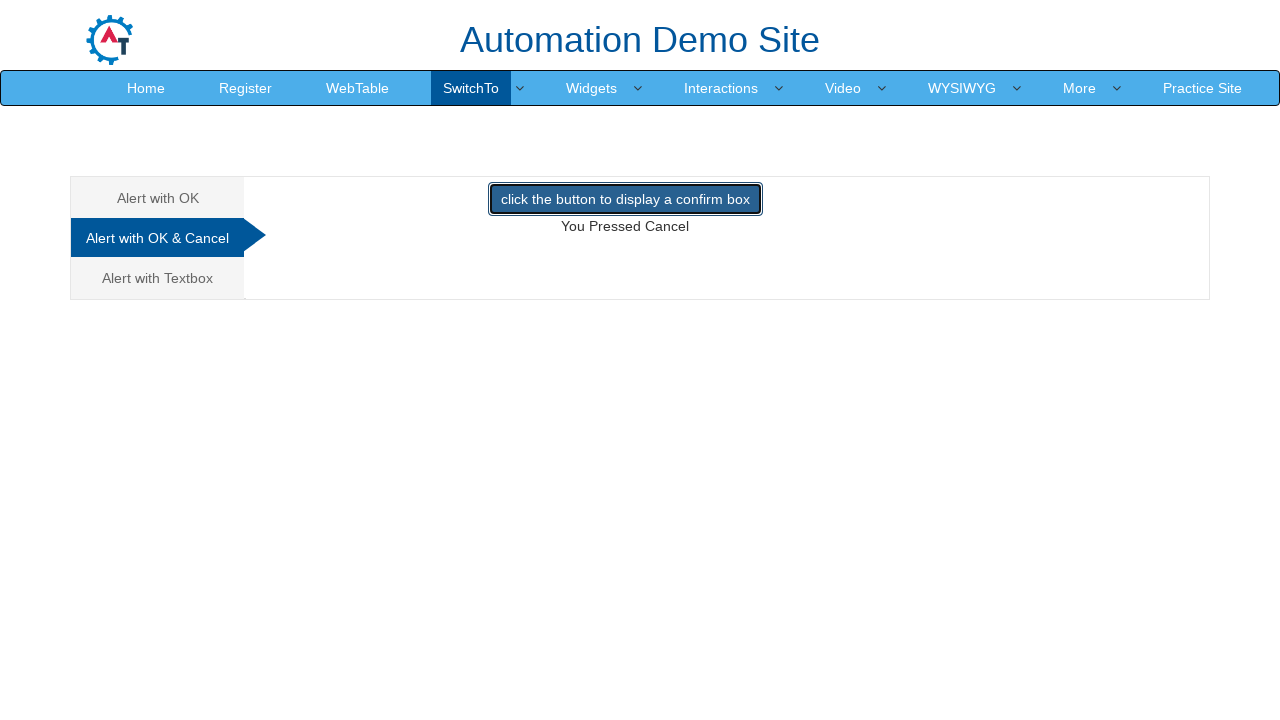

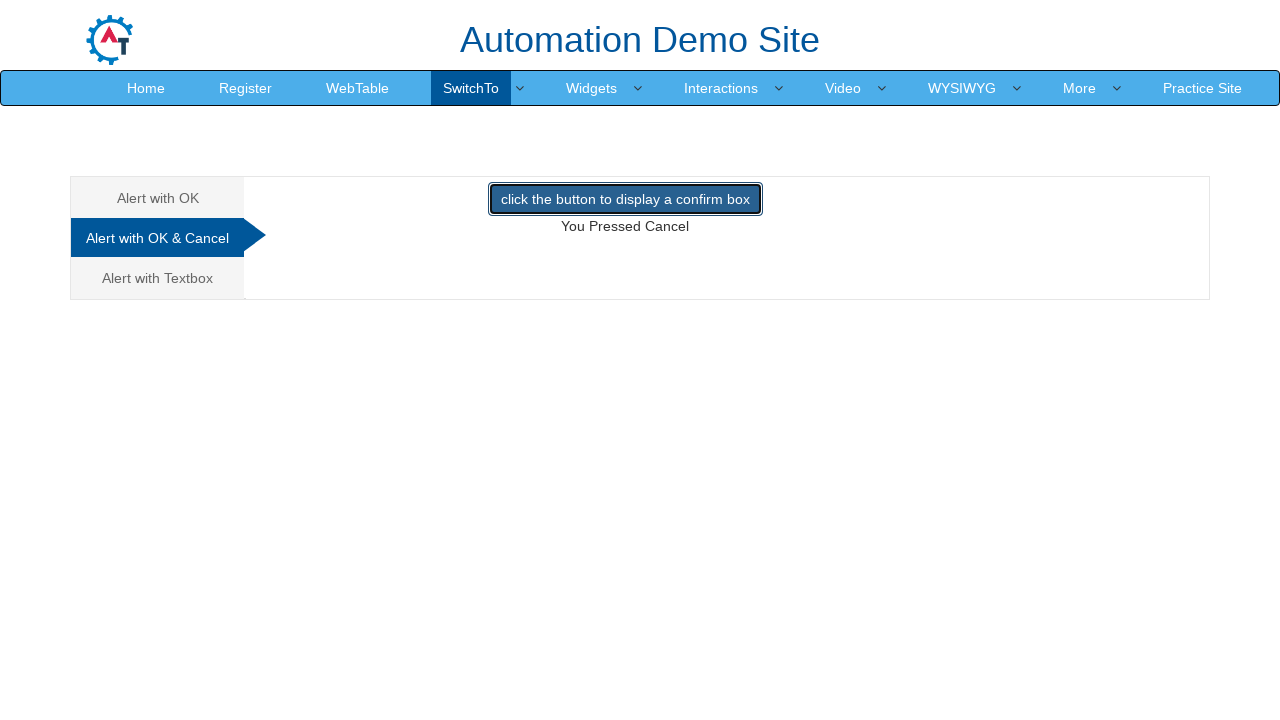